Tests dynamic properties page by waiting for elements to become enabled and visible, checking CSS color changes, triggering a JavaScript alert and accepting it, then verifying a Radio Button menu item is displayed.

Starting URL: https://demoqa.com/dynamic-properties

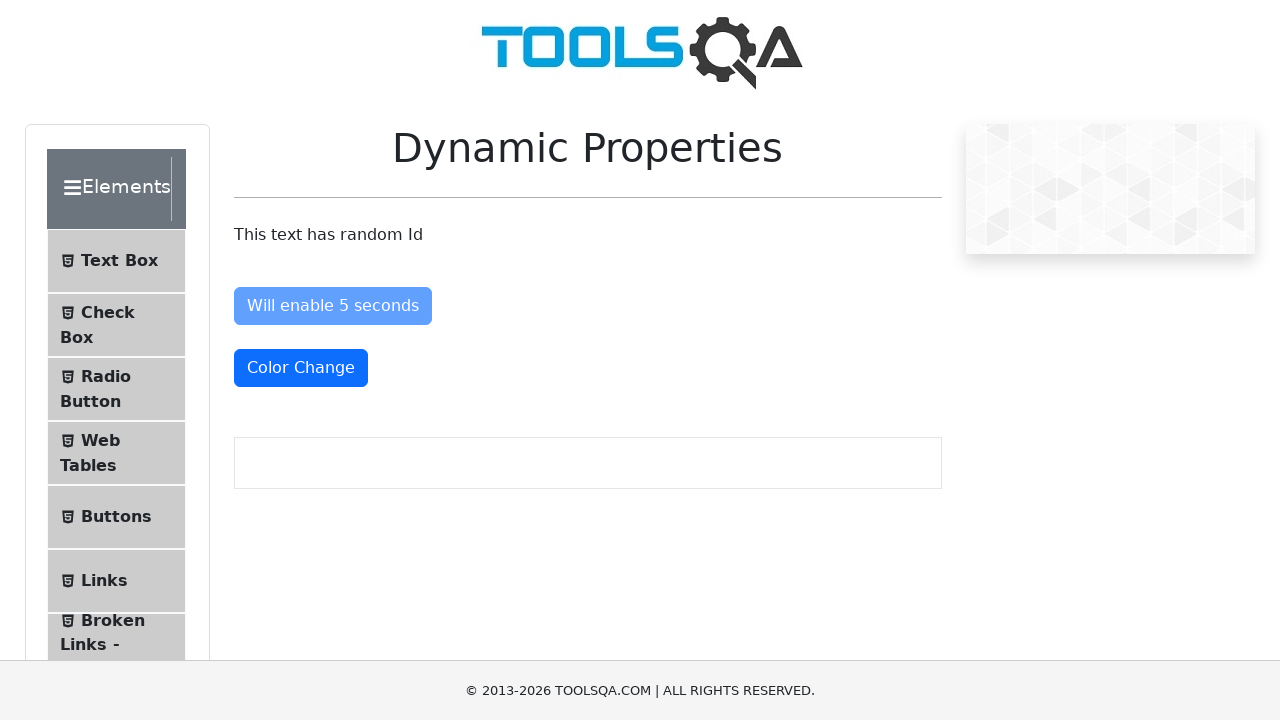

Located 'Enable After' button element
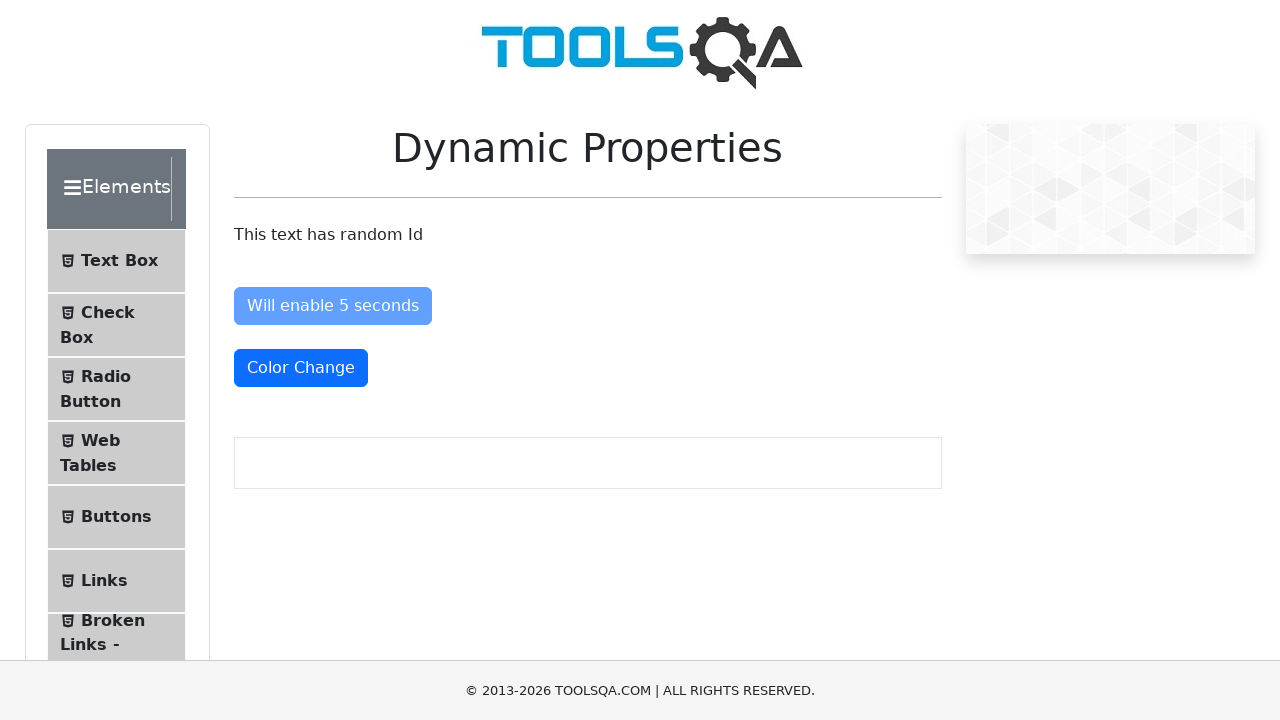

Located 'Color Change' button element
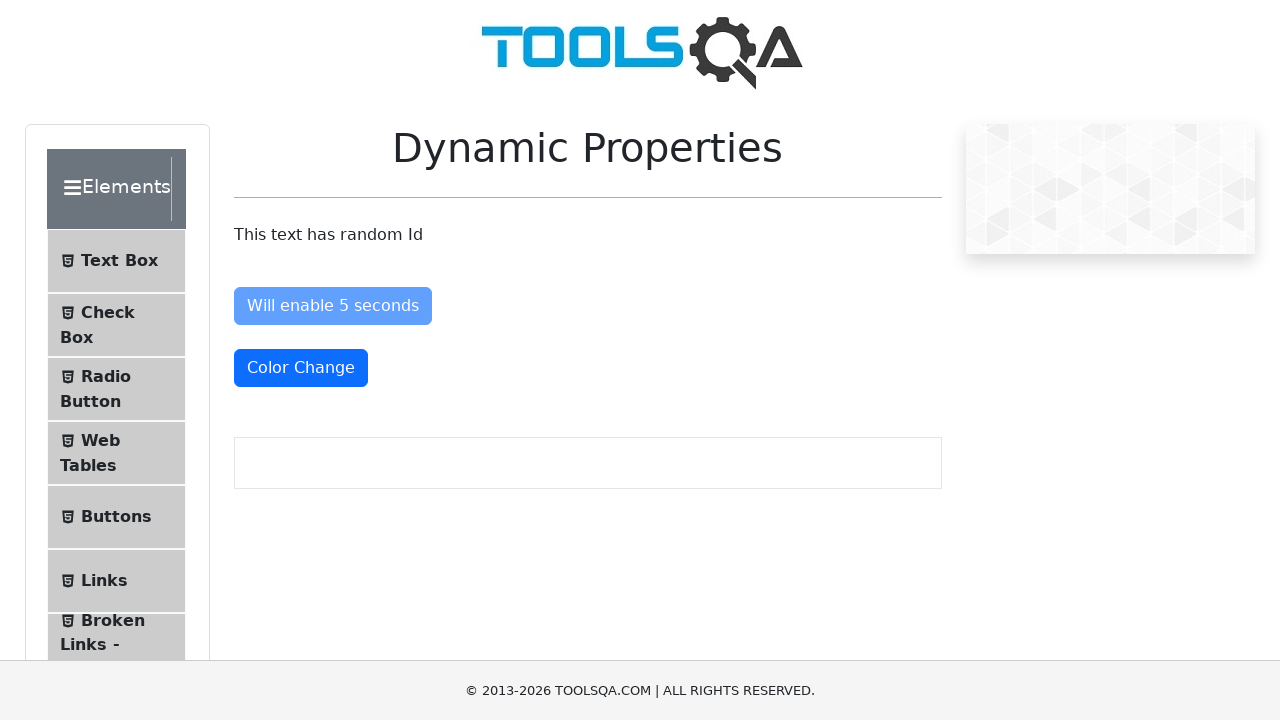

Checked initial enabled state of 'Enable After' button
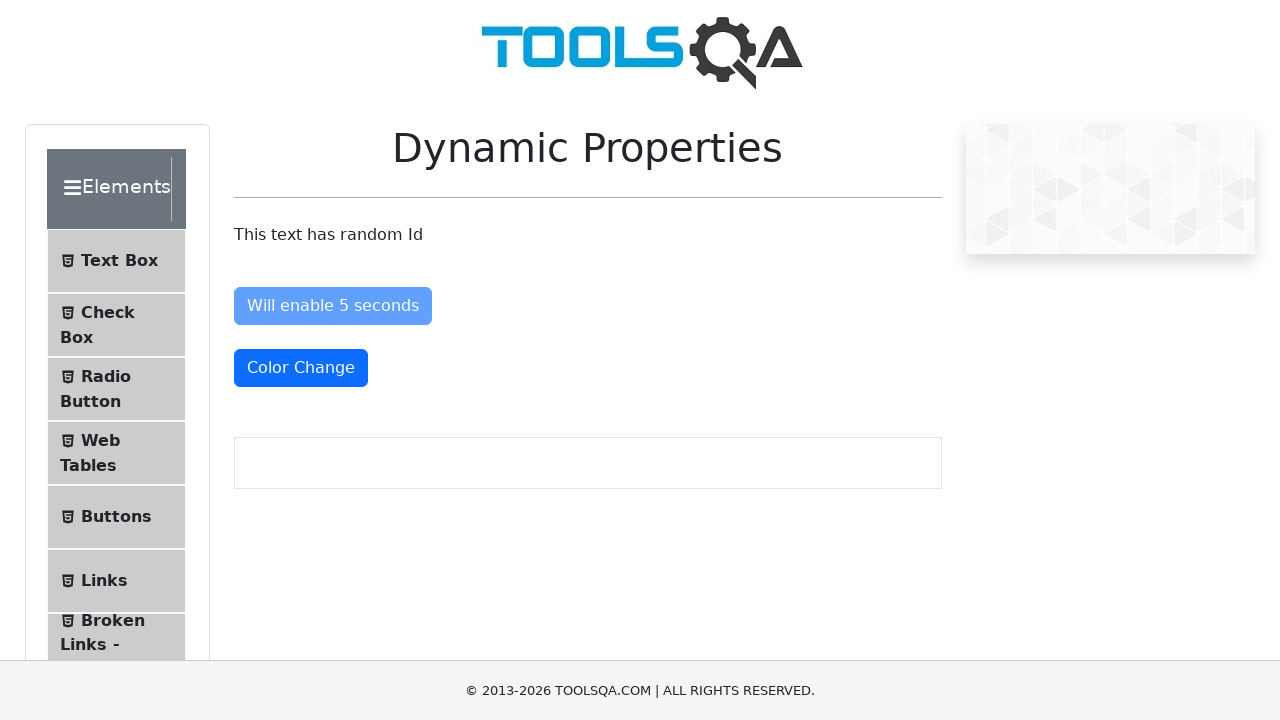

Retrieved initial CSS color value of 'Color Change' button
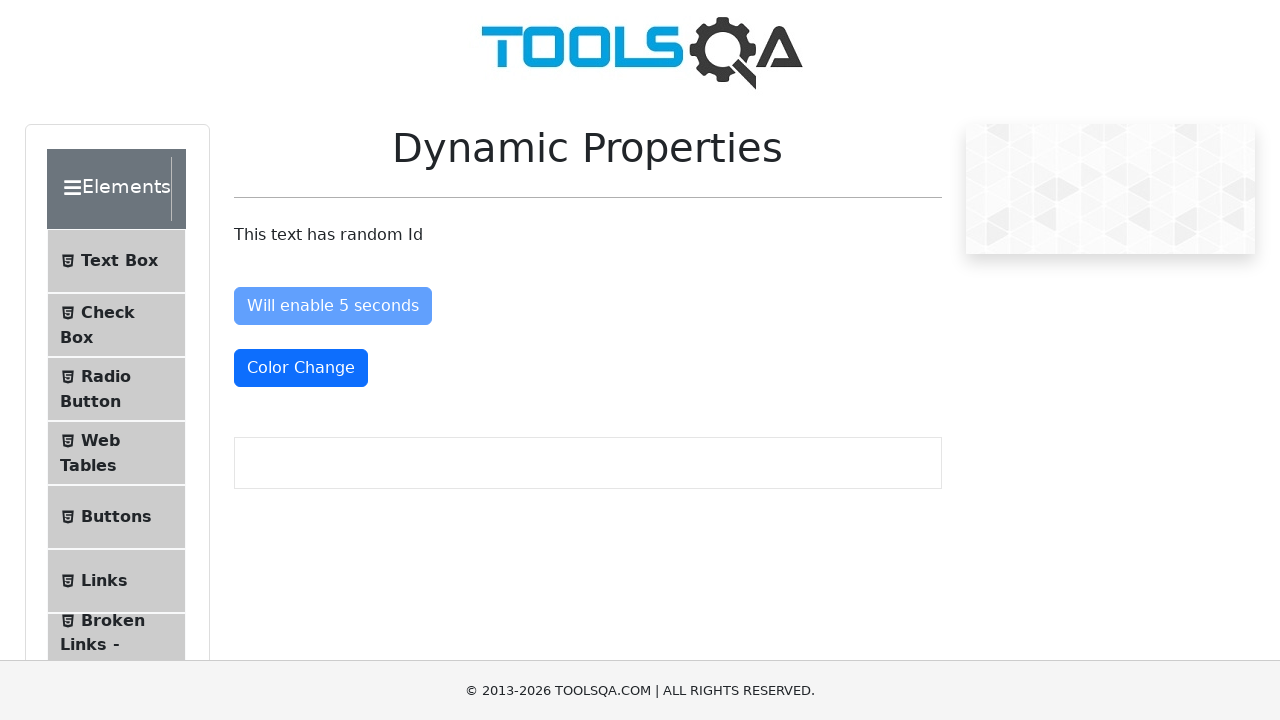

Waited for 'Visible After' button to become visible
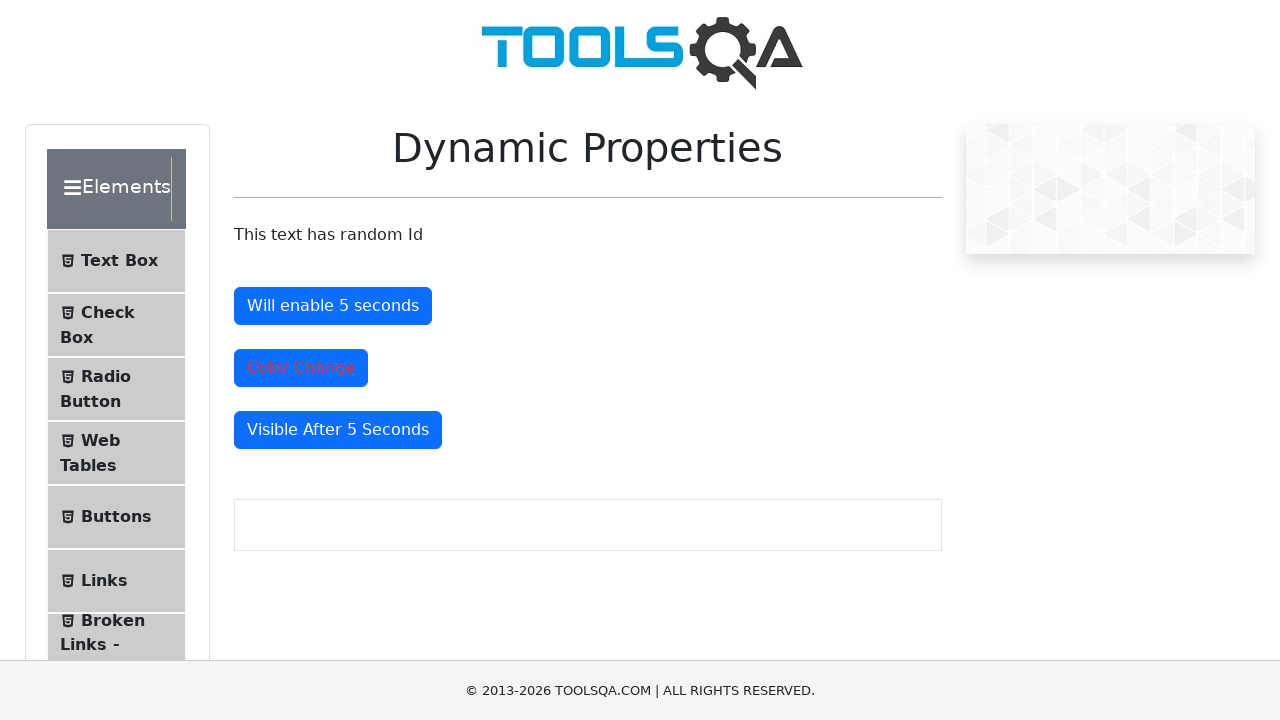

Checked enabled state of 'Enable After' button after waiting
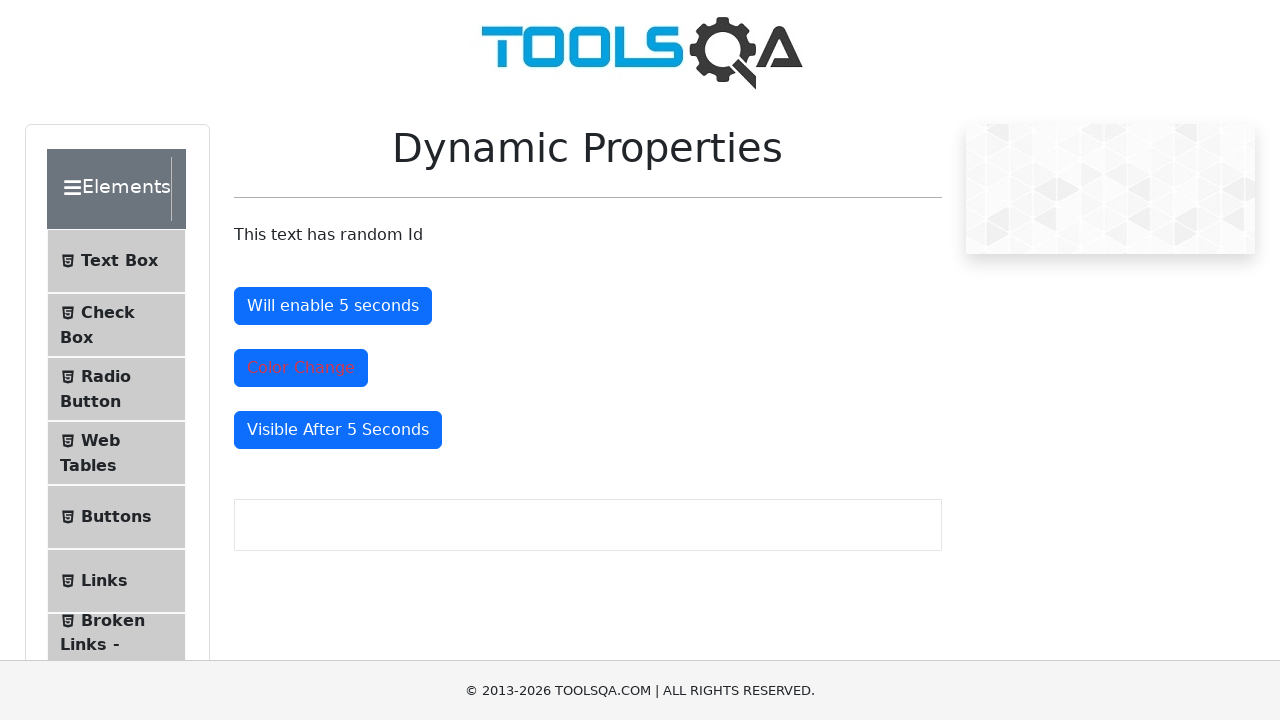

Retrieved CSS color value of 'Color Change' button after 5 seconds
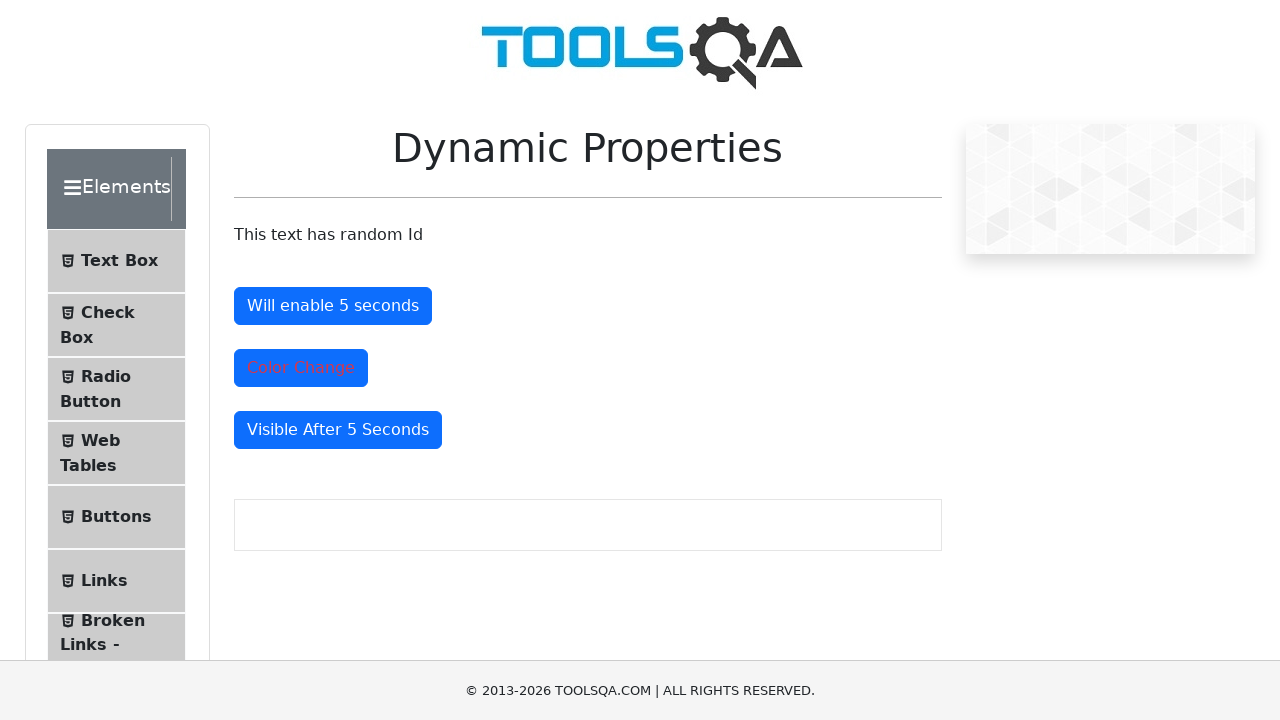

Triggered JavaScript alert with welcome message
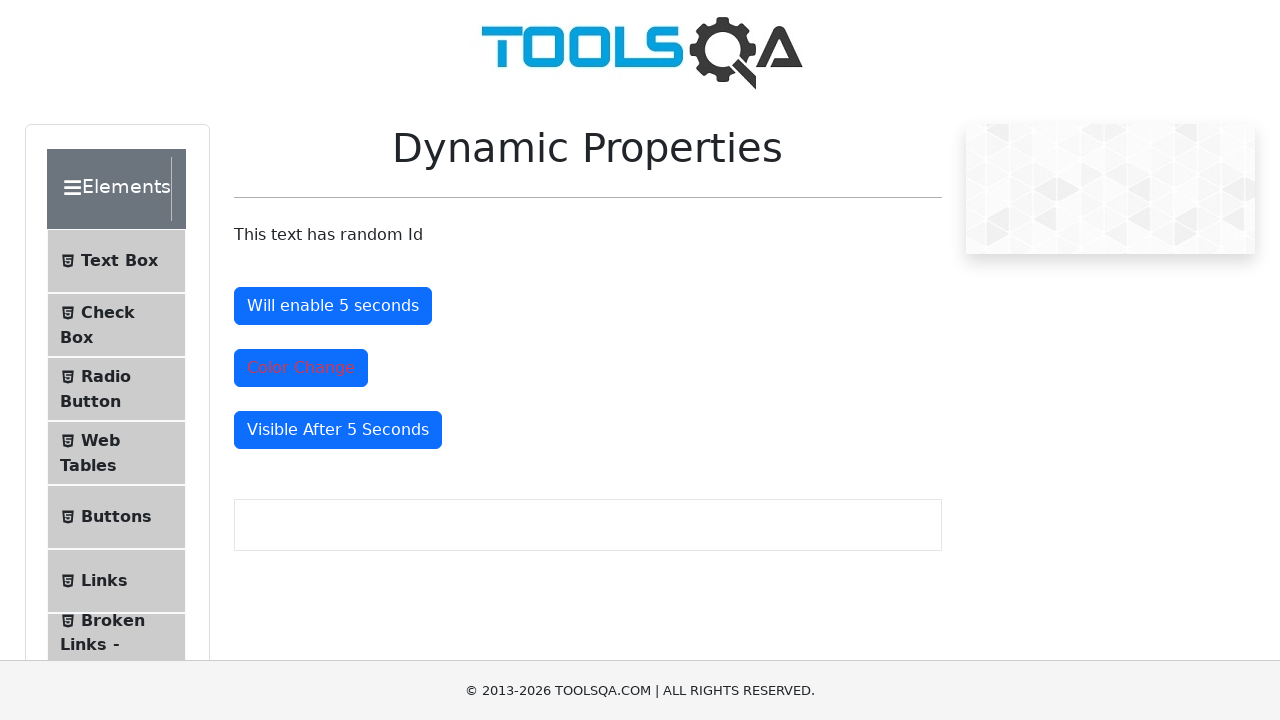

Set up dialog handler to accept alerts
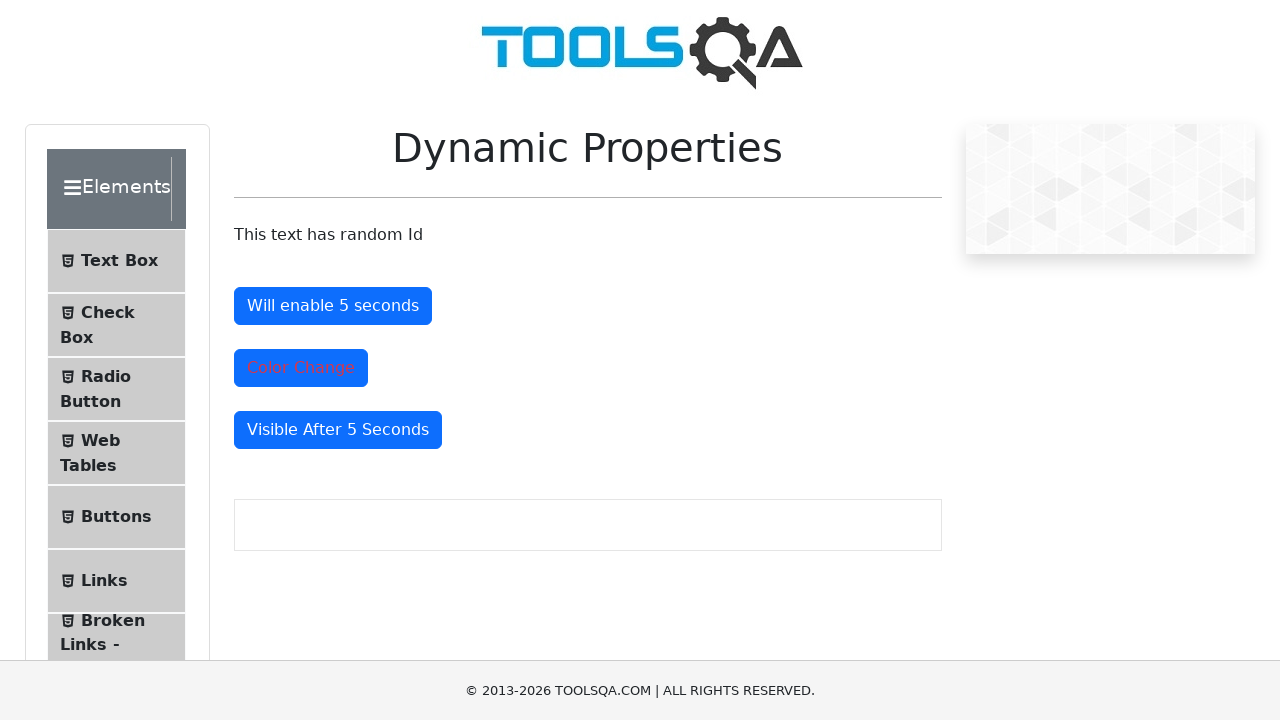

Triggered and accepted JavaScript alert with welcome message
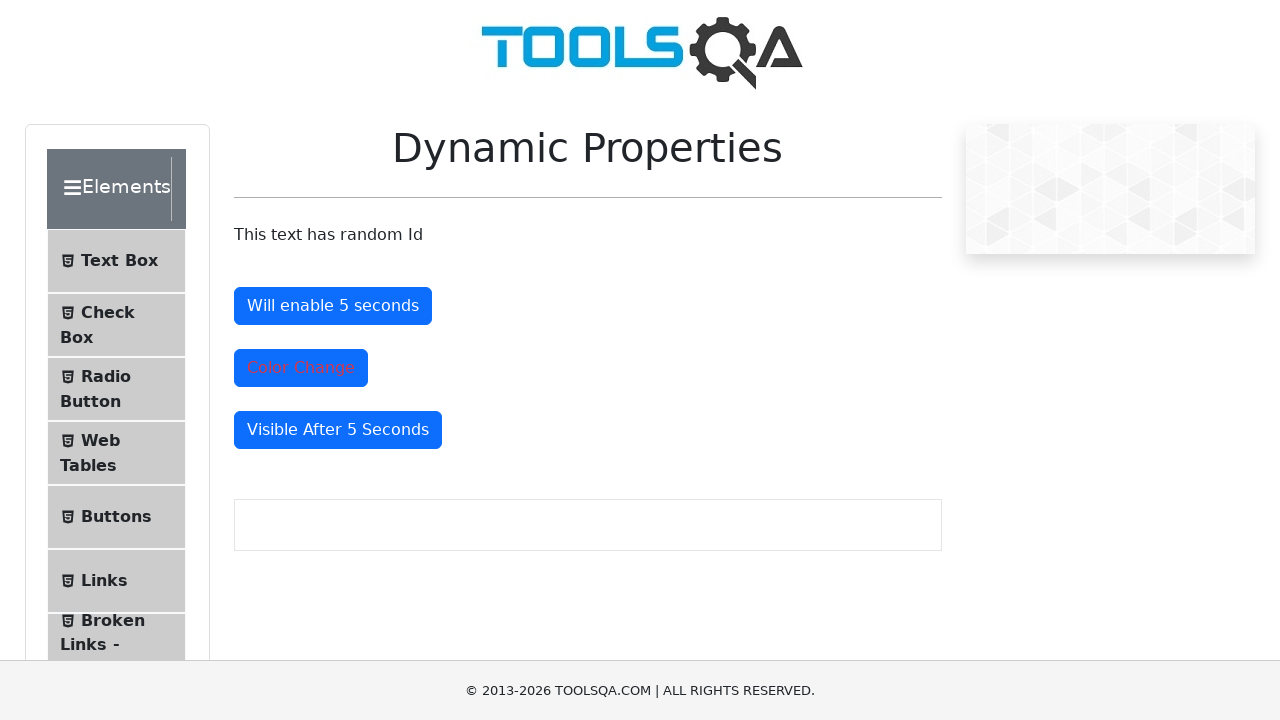

Waited for Radio Button menu item to become visible
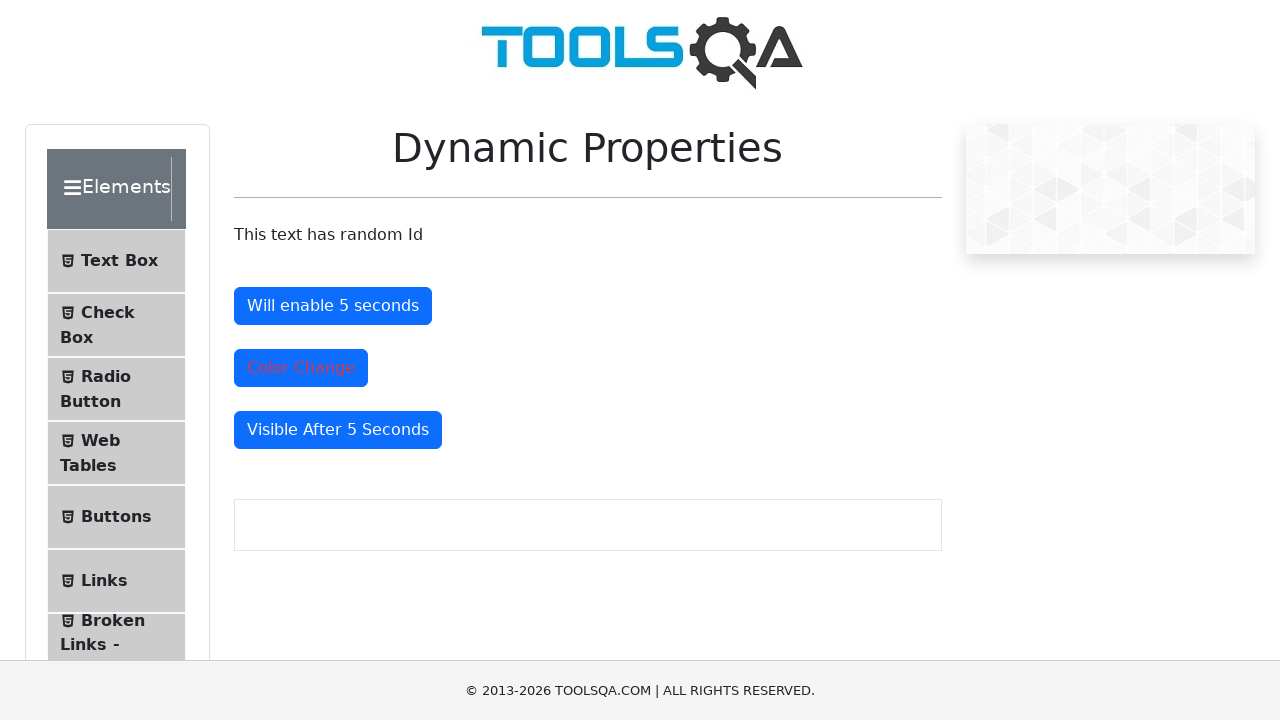

Located Radio Button menu item element
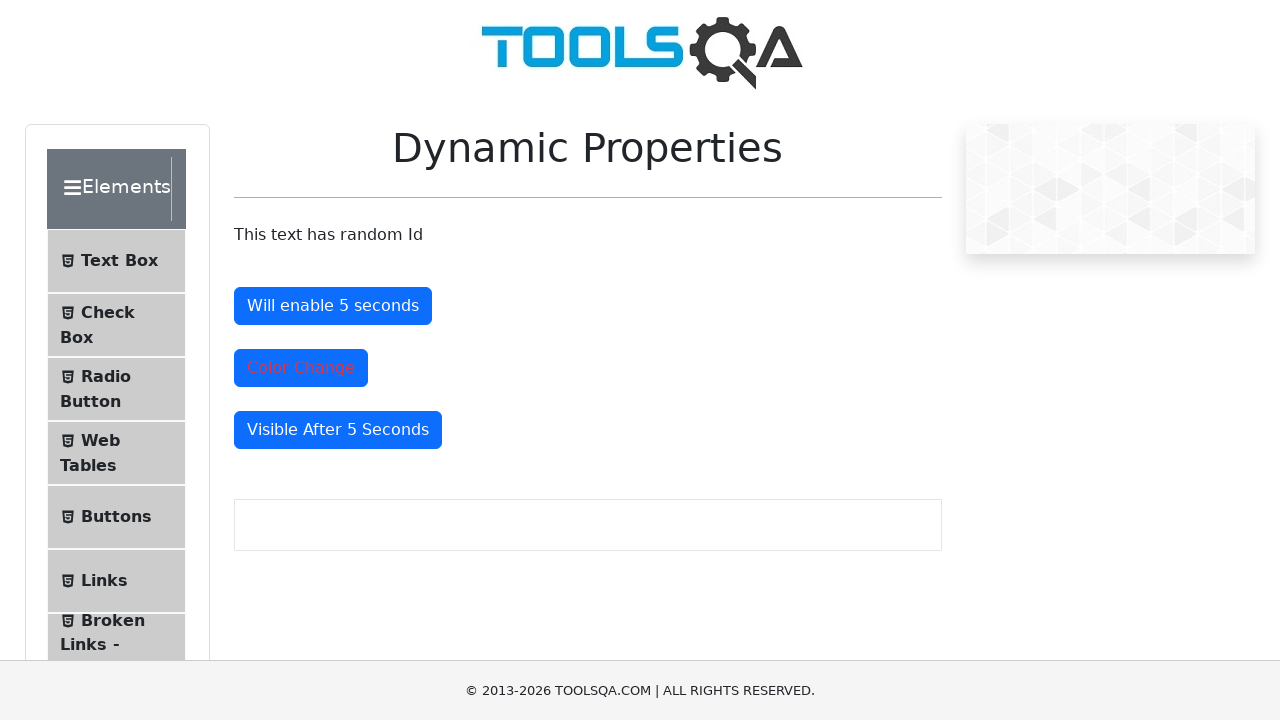

Verified Radio Button menu item is displayed
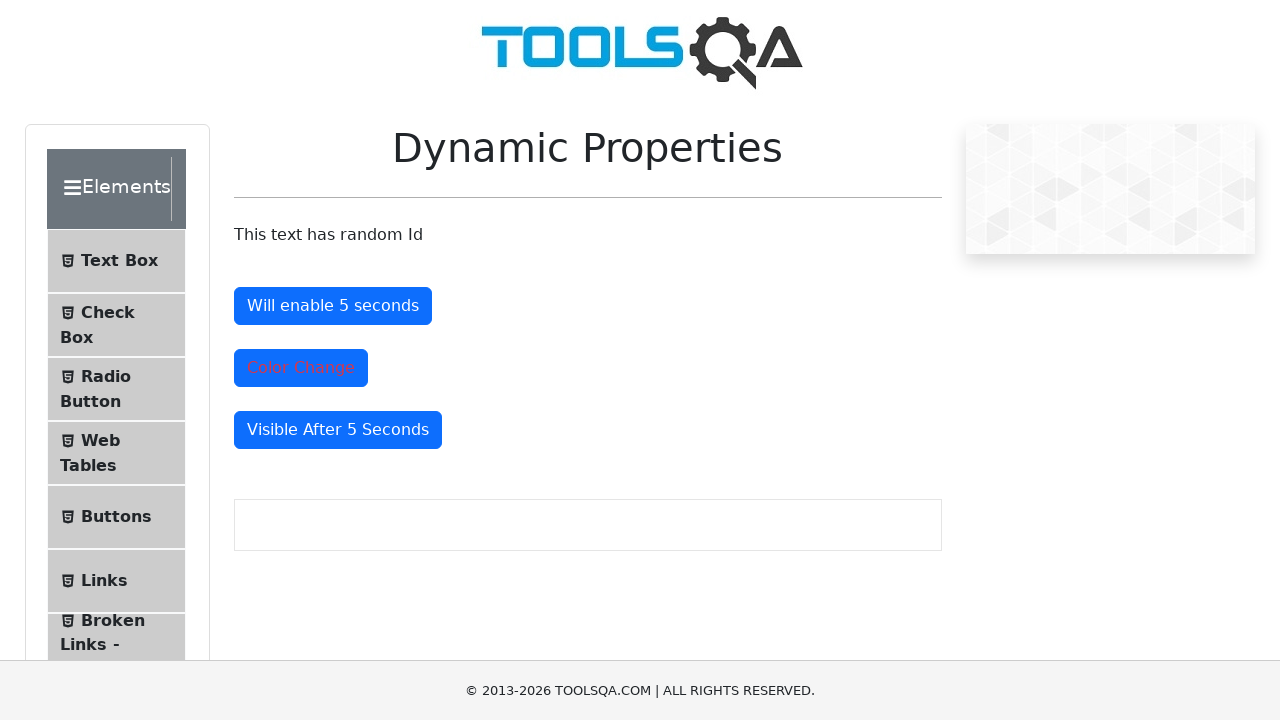

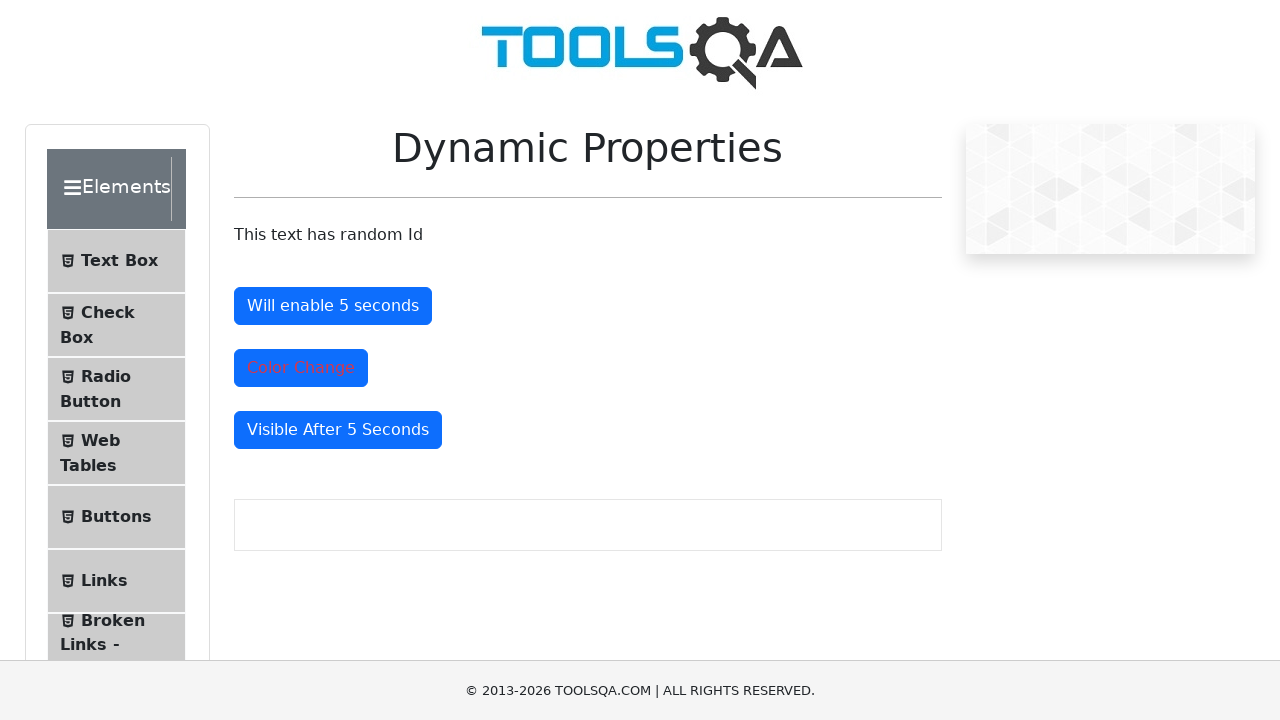